Tests the purchase form by clearing and filling the name input field

Starting URL: http://blazedemo.com/purchase.php

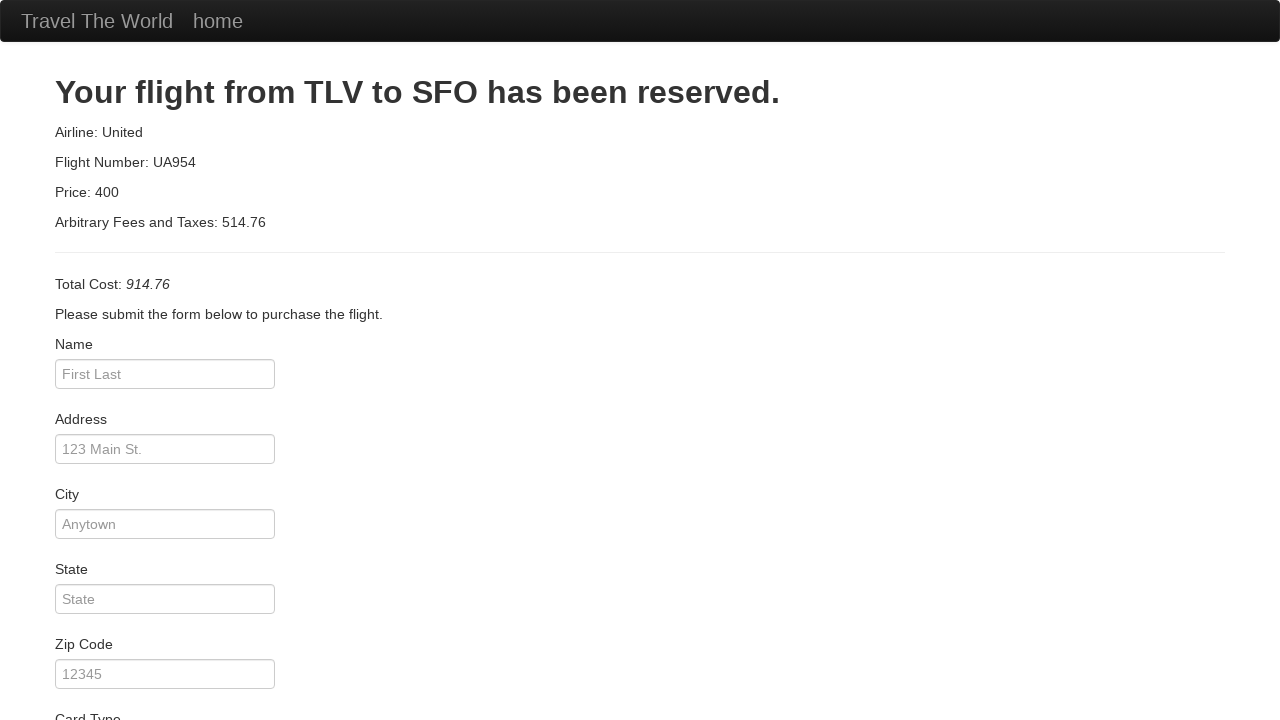

Cleared the name input field on #inputName
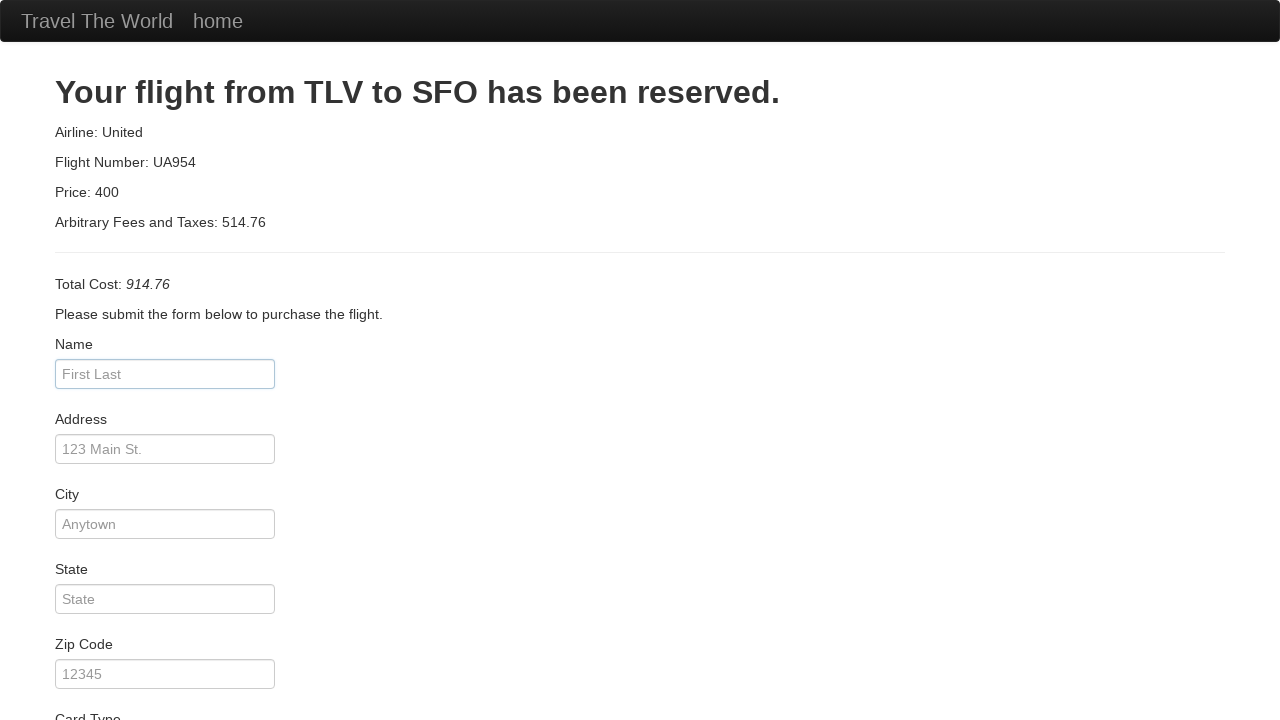

Filled name input field with 'TestName' on #inputName
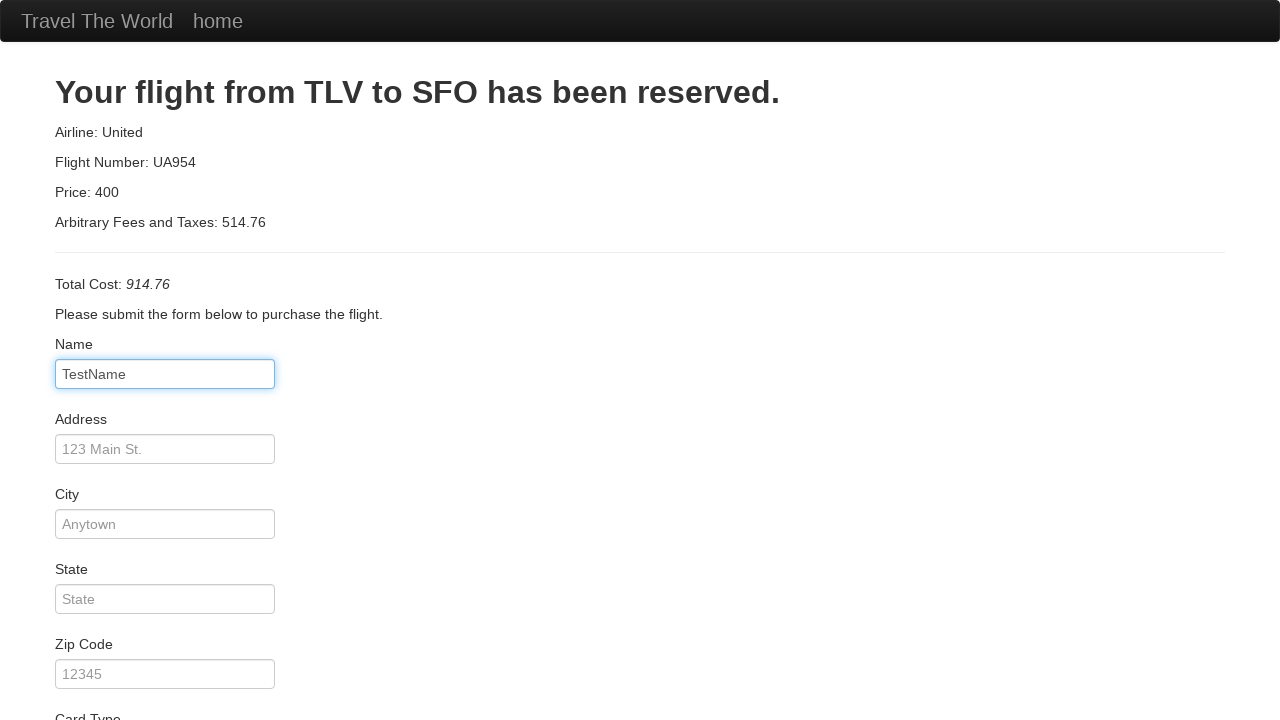

Name input field is visible and ready
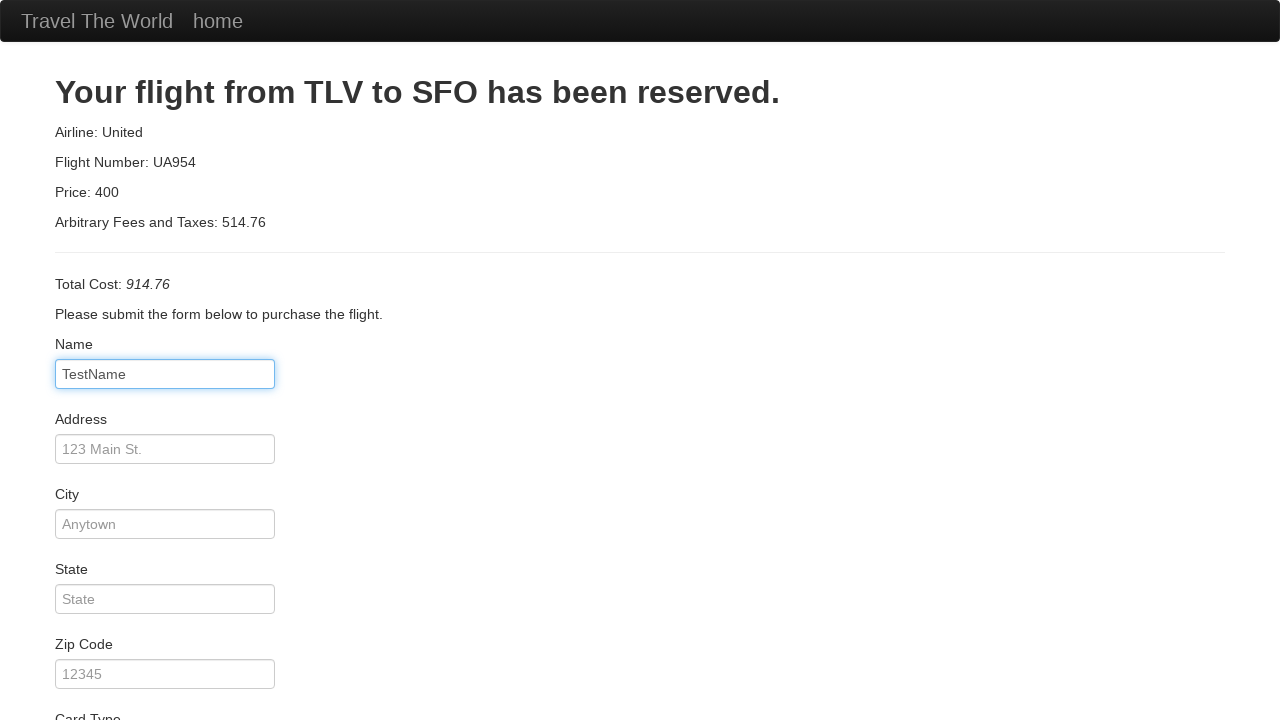

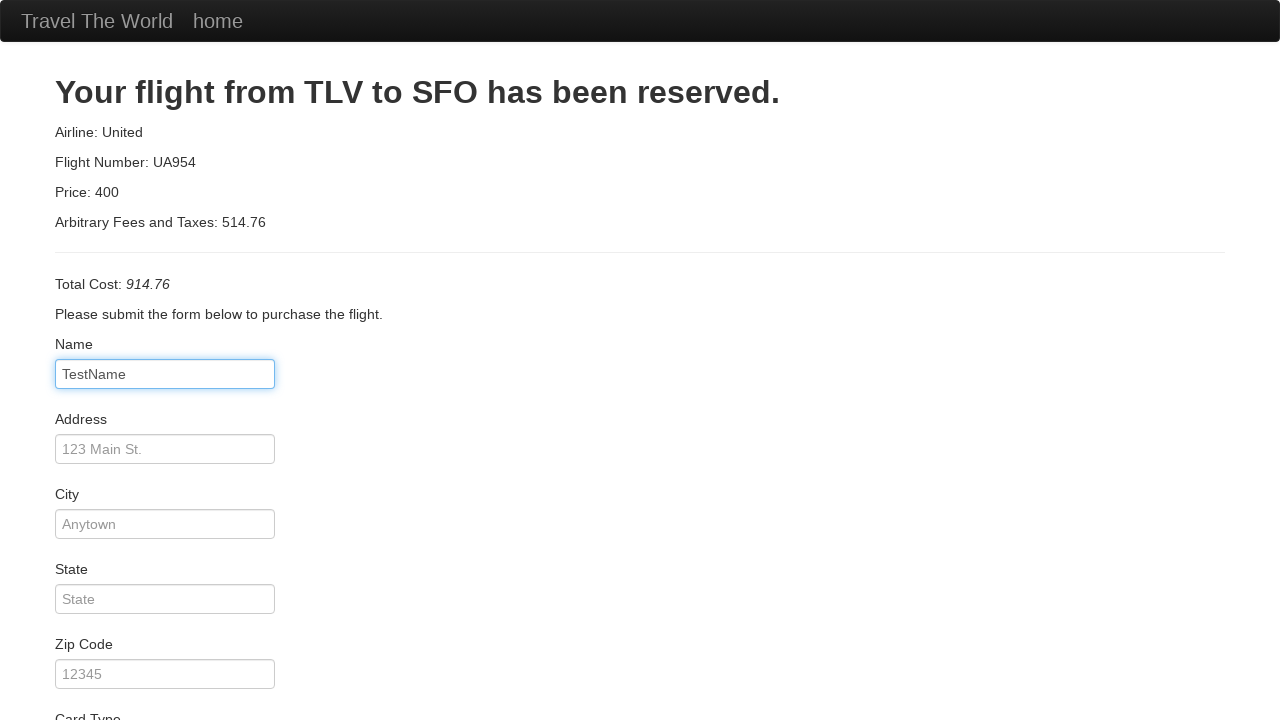